Tests JavaScript prompt handling by clicking the prompt button, entering text into the prompt, and accepting it

Starting URL: https://the-internet.herokuapp.com/javascript_alerts

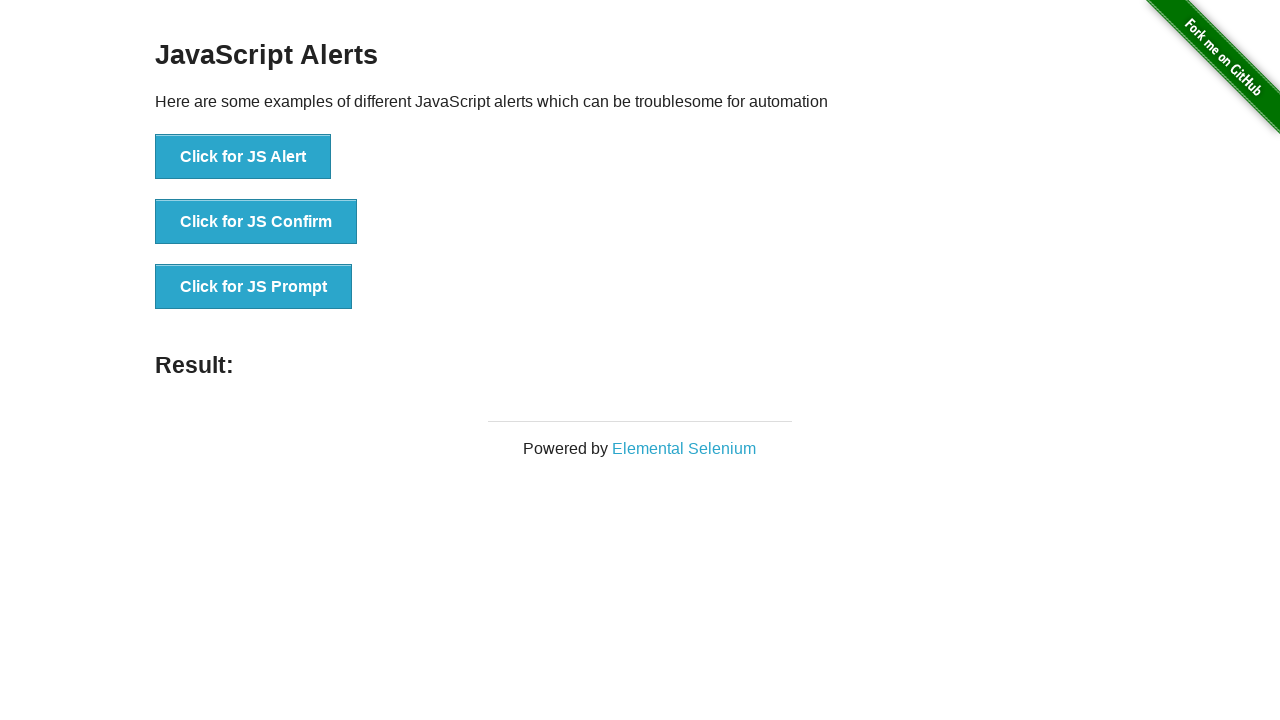

Clicked JS Prompt button to trigger the prompt at (254, 287) on xpath=//button[contains(text(),'JS Prompt')]
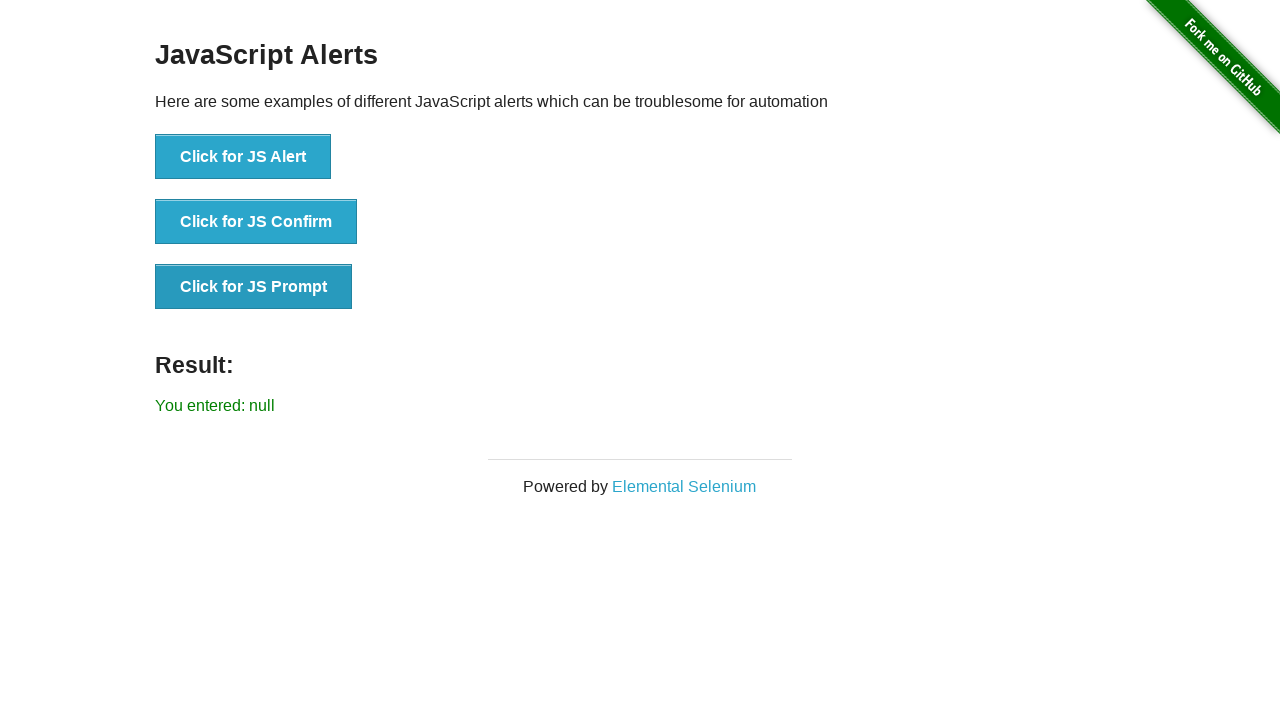

Clicked JS Prompt button and handled dialog by entering 'Selenium Training' at (254, 287) on xpath=//button[contains(text(),'JS Prompt')]
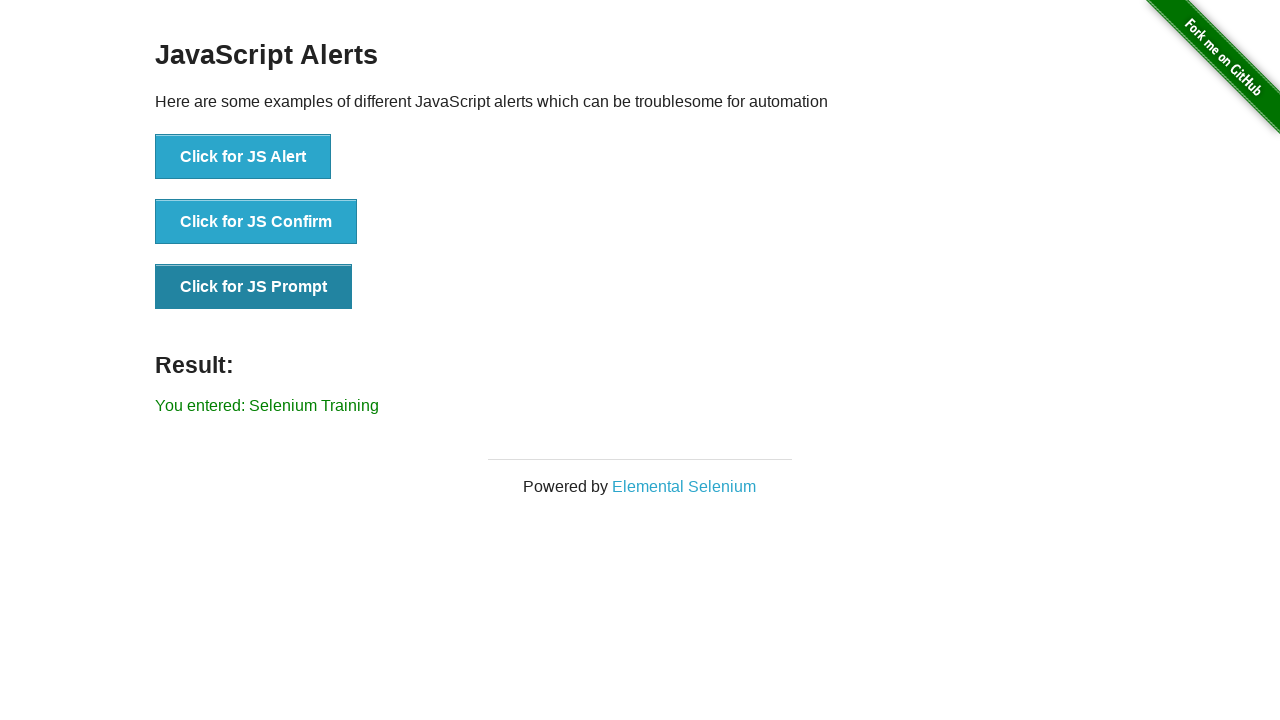

Result element loaded on the page
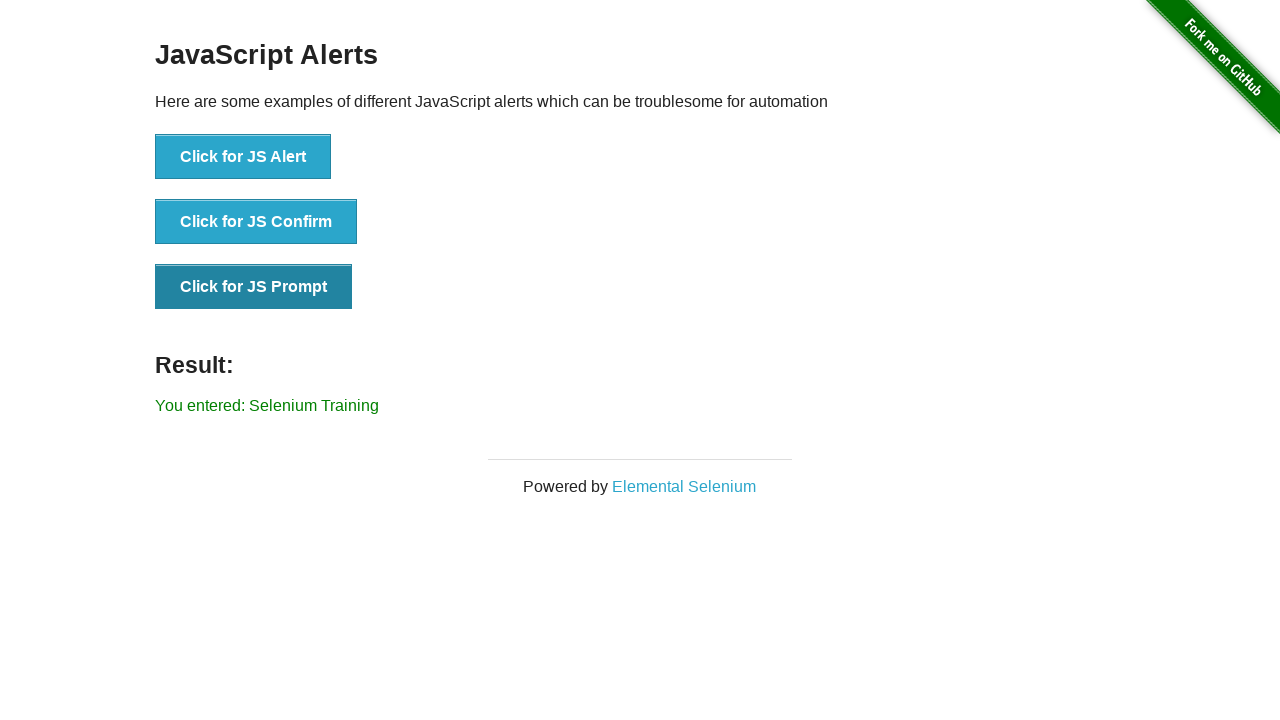

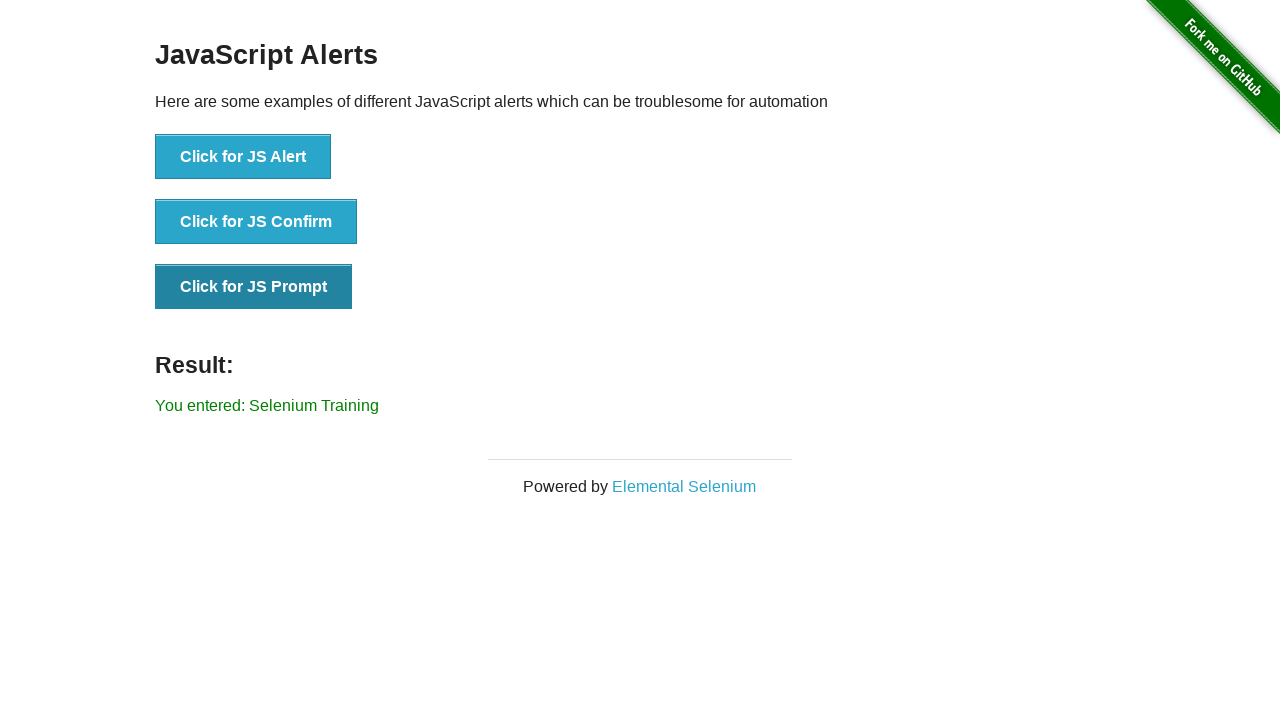